Performs a search on Google Scholar by entering a search query and clicking the search button

Starting URL: https://scholar.google.com/

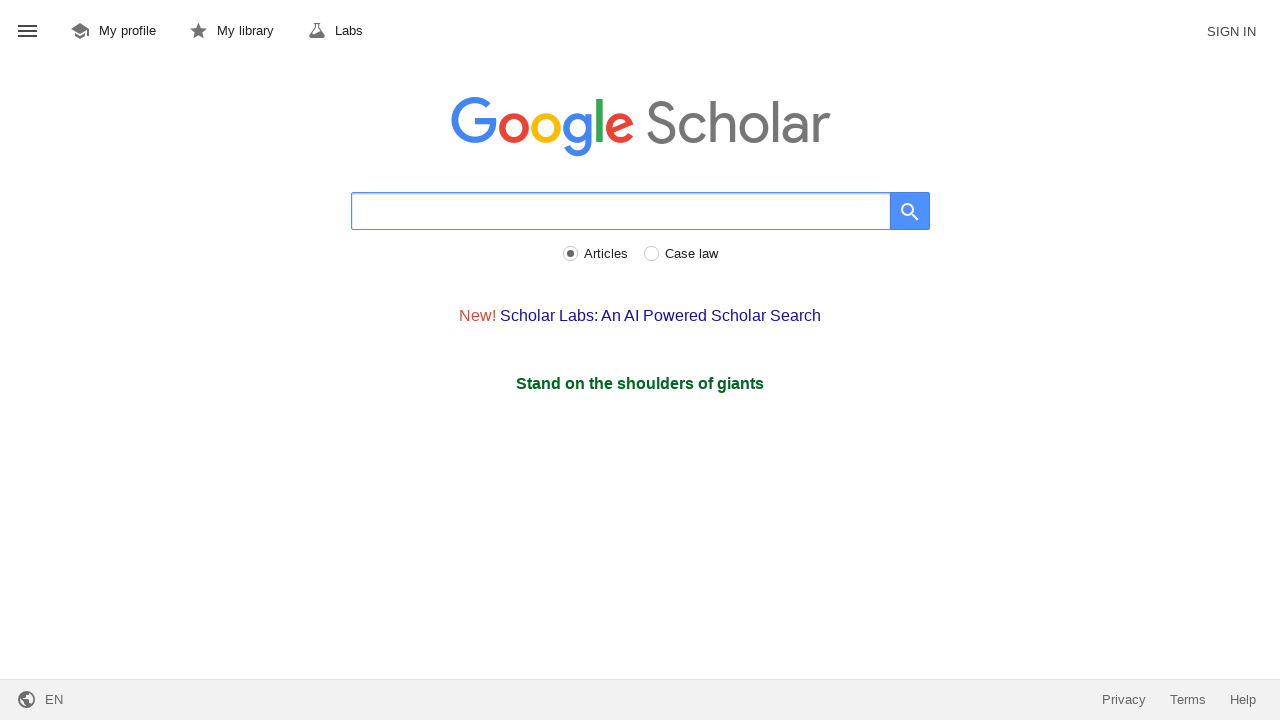

Filled search query 'space x' in Google Scholar search box on #gs_hdr_tsi
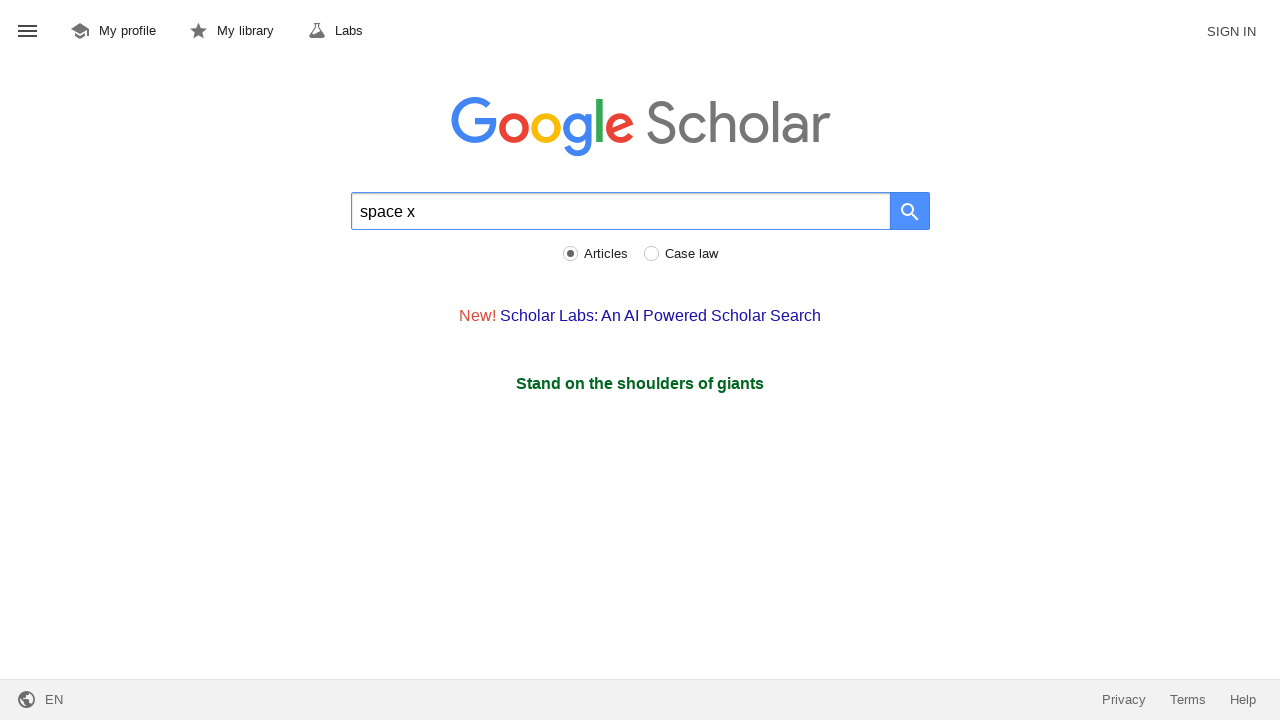

Clicked search button to submit query at (910, 211) on #gs_hdr_tsb
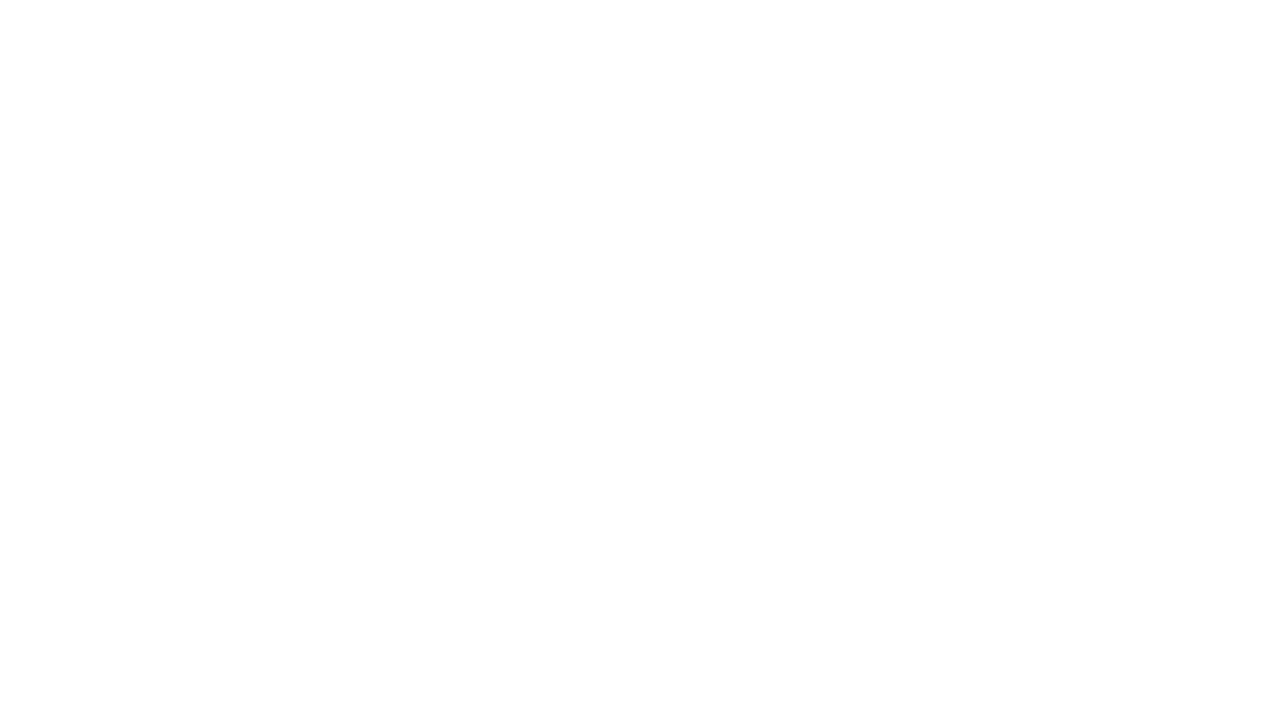

Waited 5 seconds for search results to load
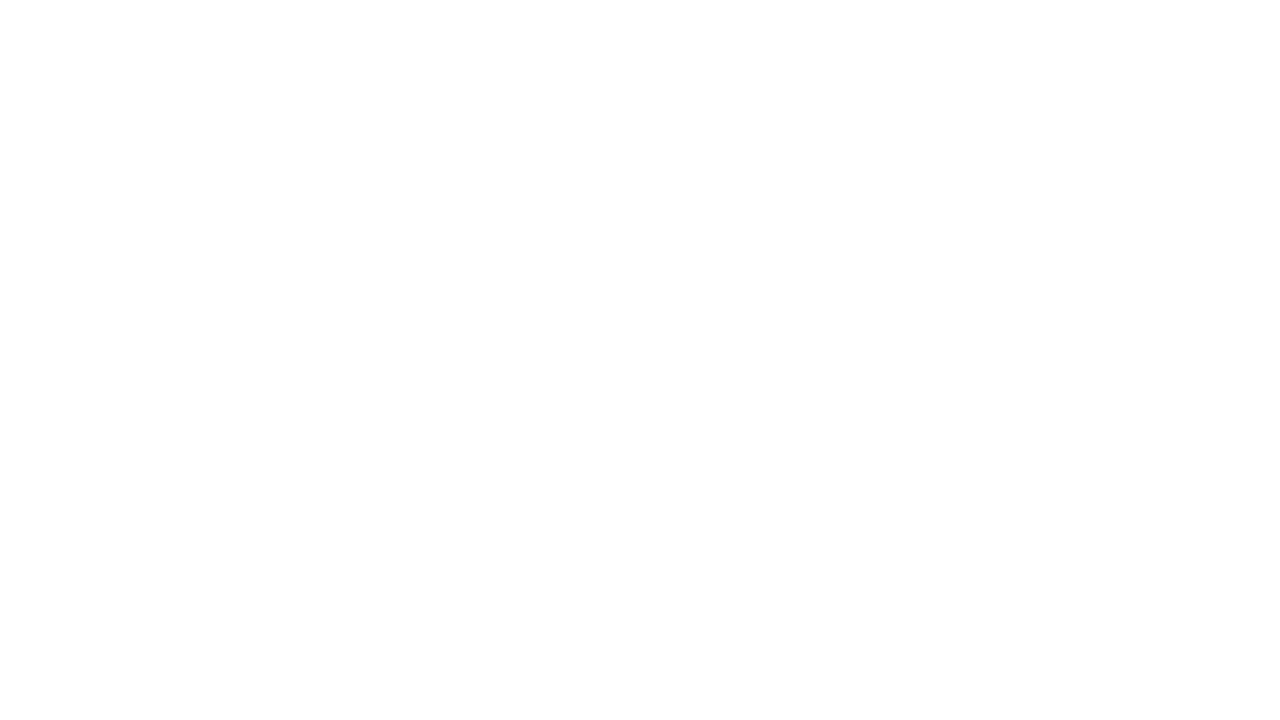

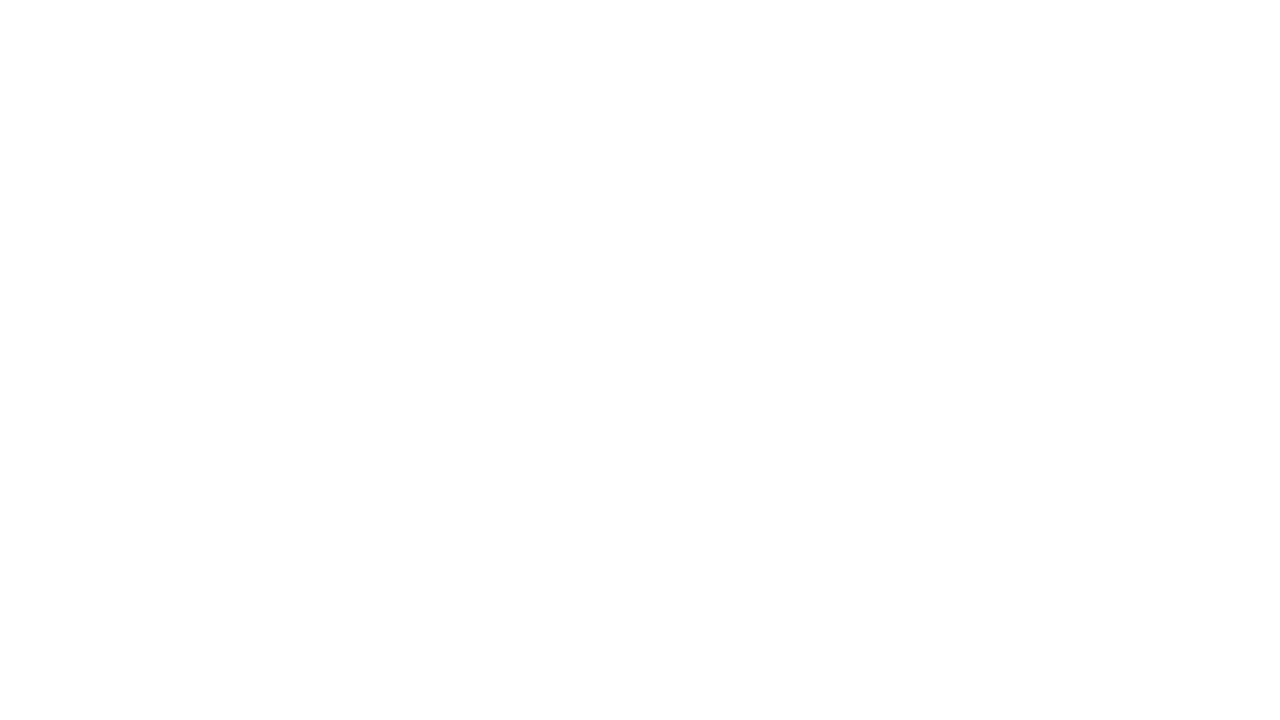